Tests confirmation alert by clicking to trigger it and accepting the confirmation dialog

Starting URL: https://demo.automationtesting.in/Alerts.html

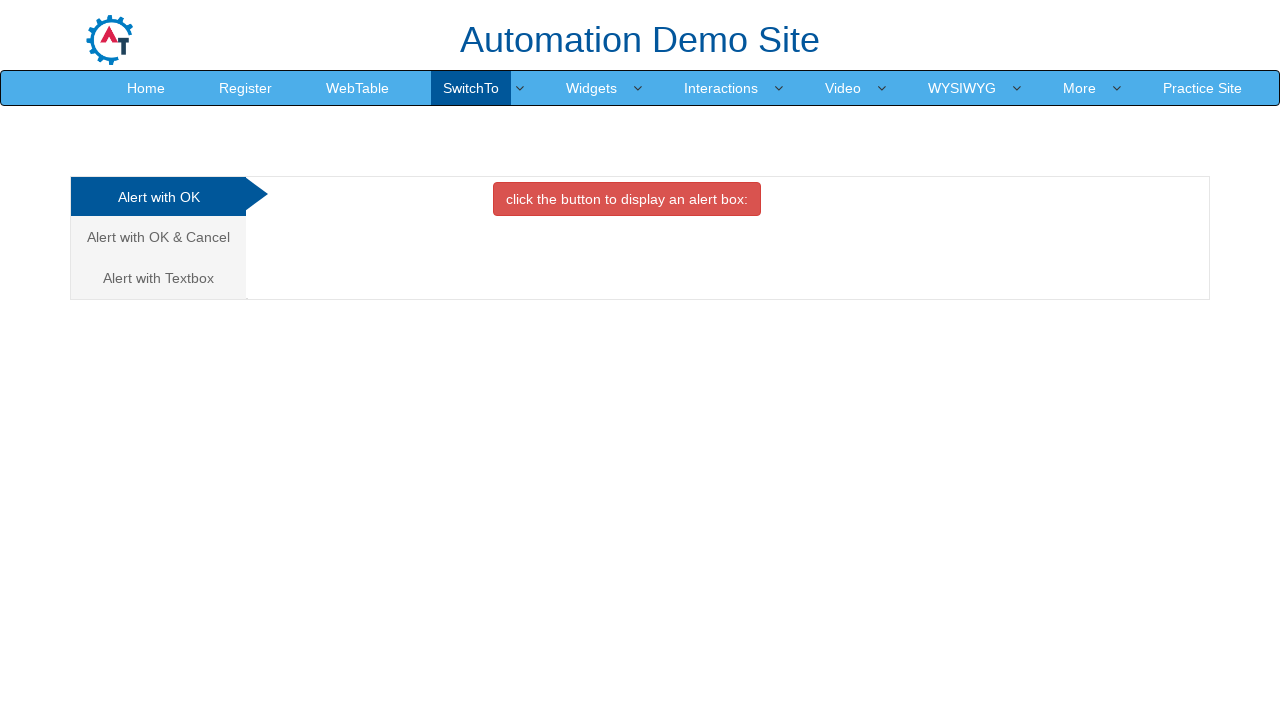

Set up dialog handler to accept confirmation dialogs
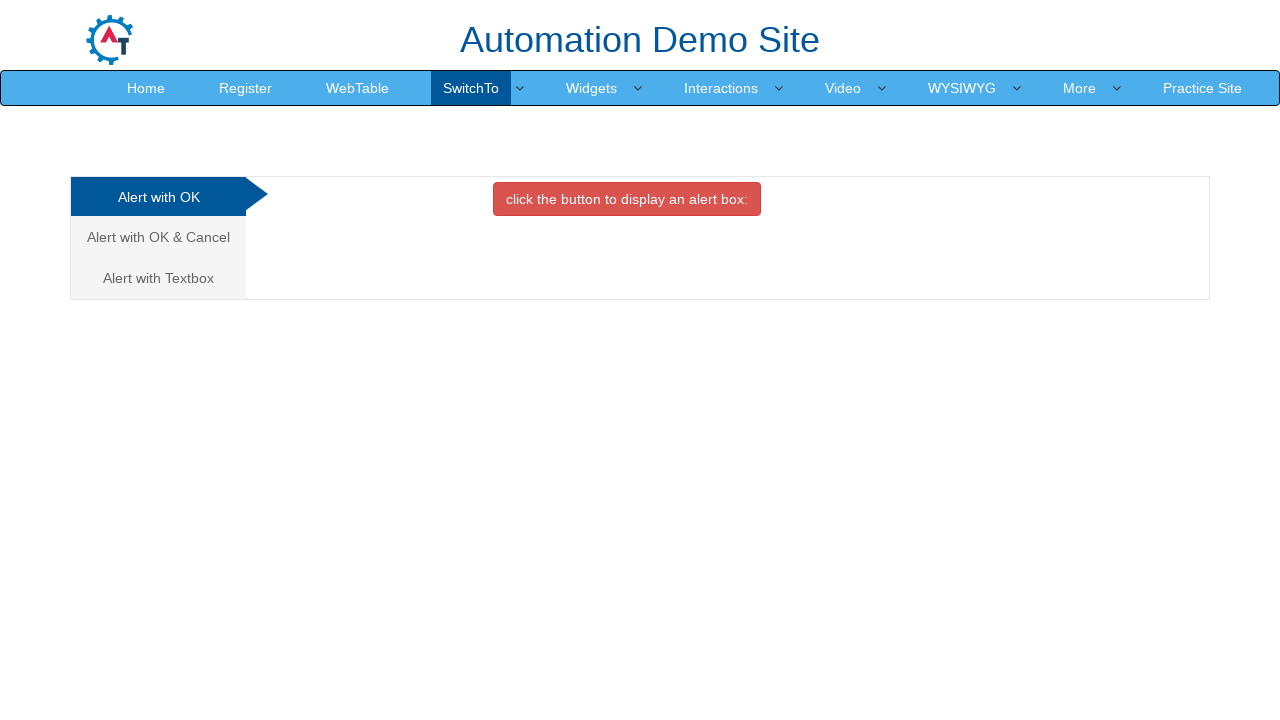

Clicked on the Confirm Alert tab at (158, 237) on xpath=/html/body/div[1]/div/div/div/div[1]/ul/li[2]/a
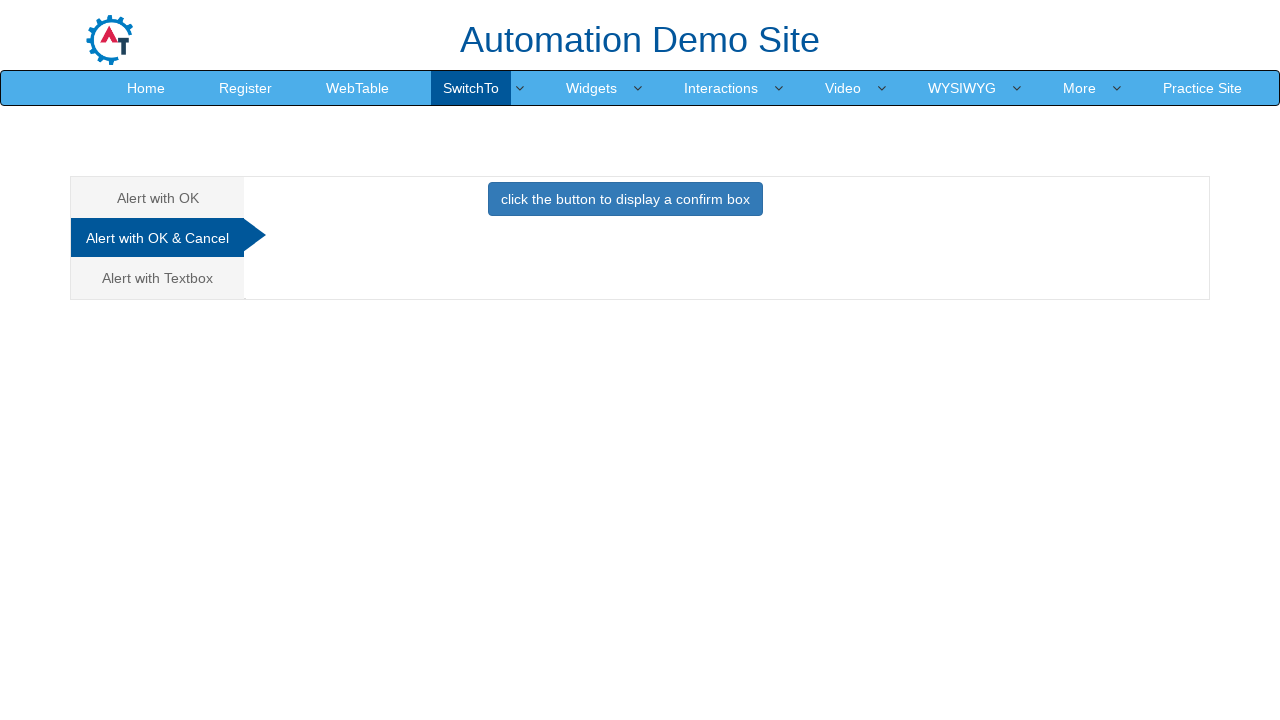

Clicked button to trigger confirmation alert at (625, 199) on xpath=/html/body/div[1]/div/div/div/div[2]/div[2]/button
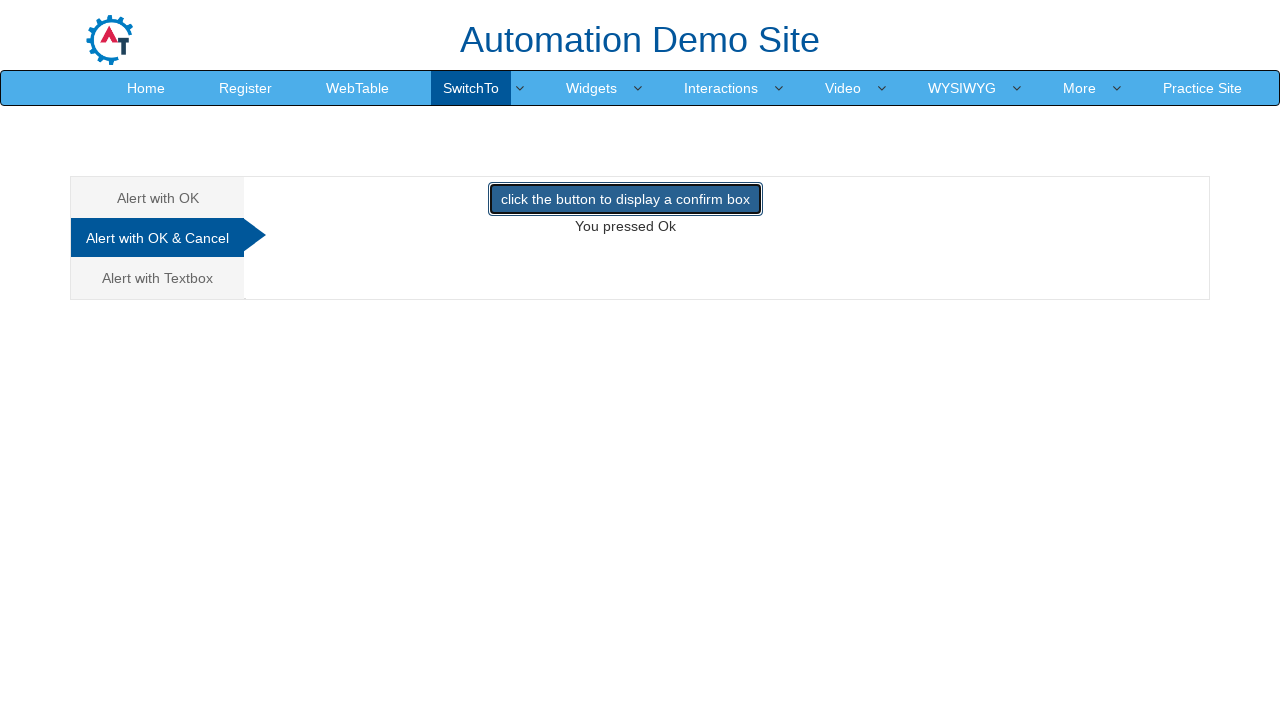

Waited for confirmation alert to be processed
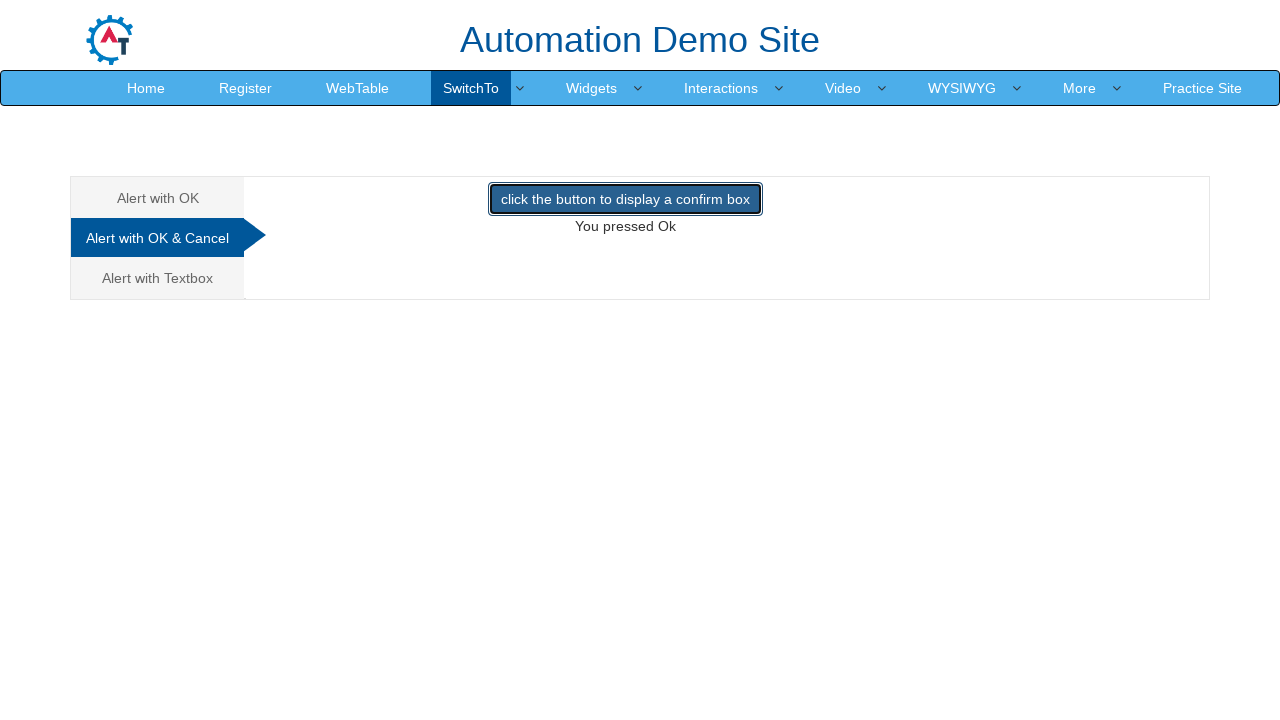

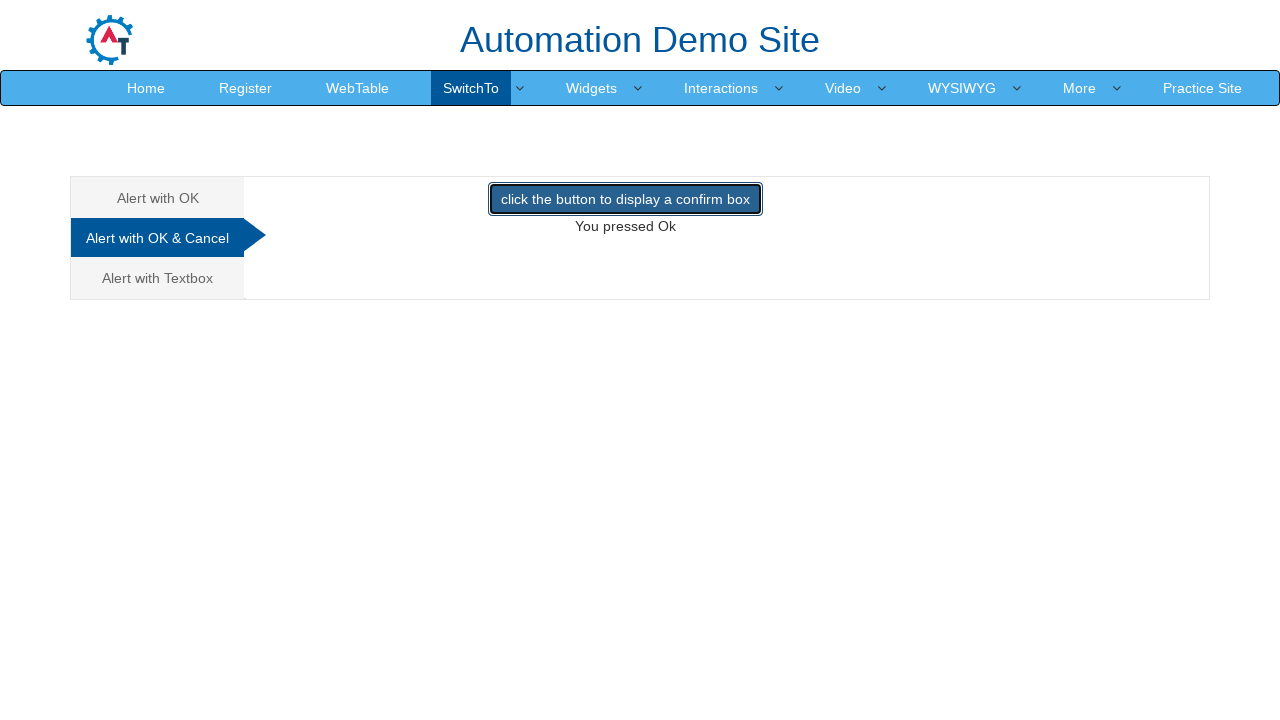